Tests dismissing a JavaScript confirmation dialog by clicking the confirm button and automatically dismissing the popup

Starting URL: https://rahulshettyacademy.com/AutomationPractice/

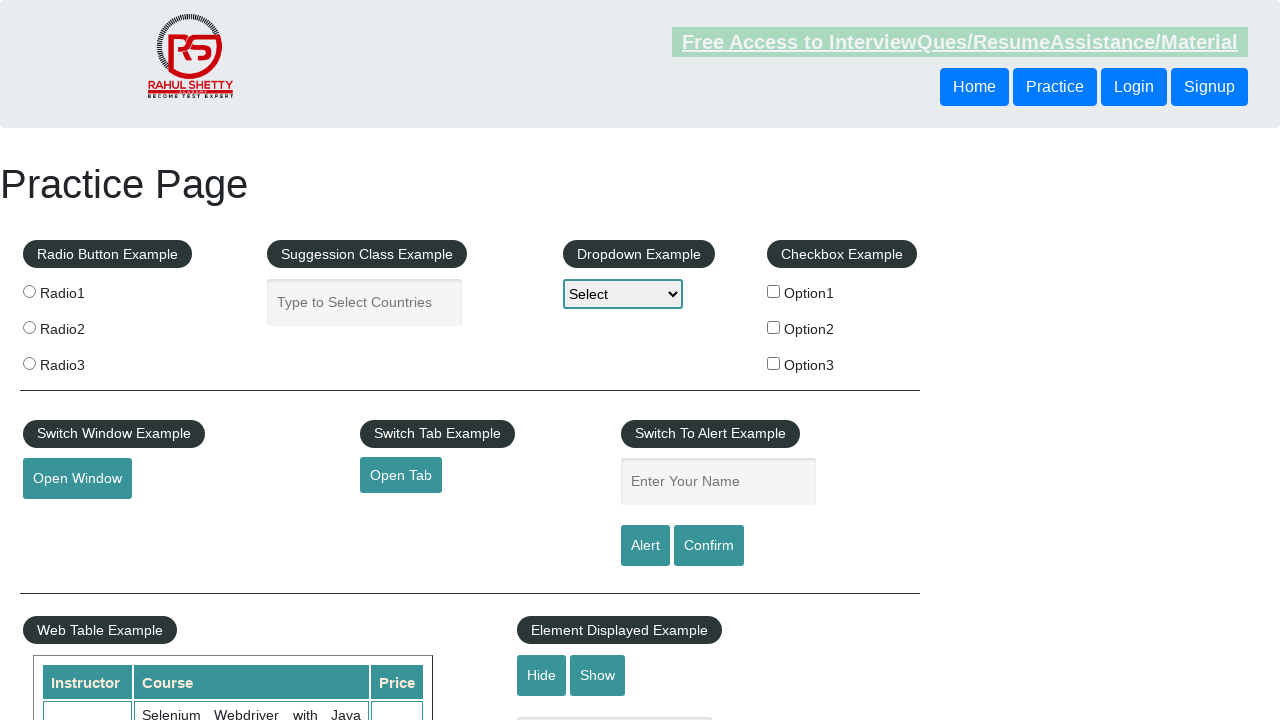

Set up dialog handler to automatically dismiss confirmation dialogs
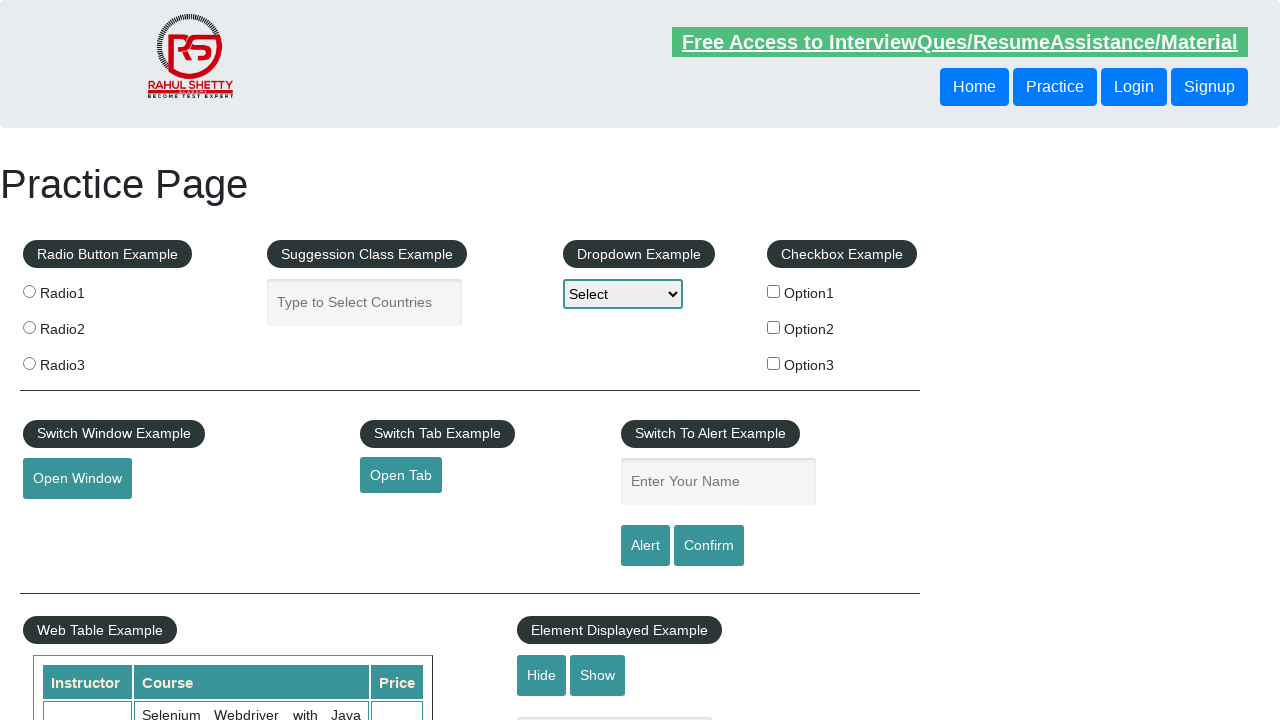

Clicked confirm button to trigger JavaScript confirmation dialog at (709, 546) on #confirmbtn
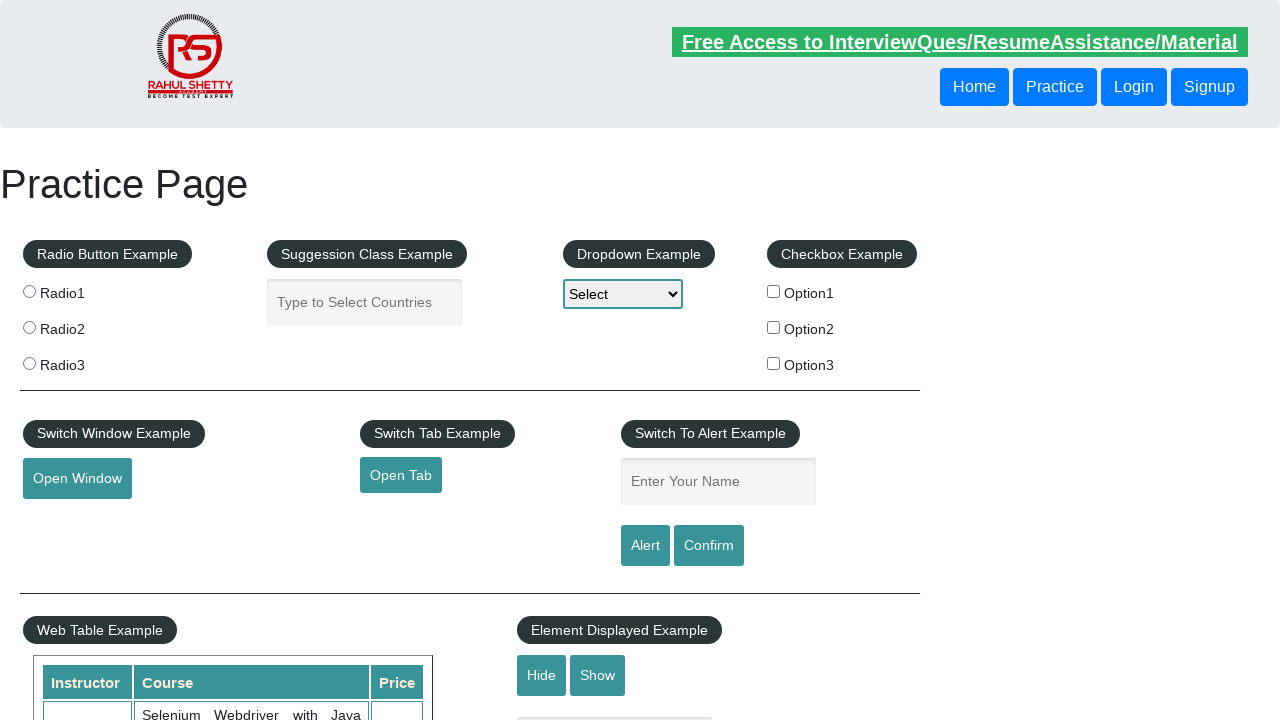

Waited 500ms for dialog dismissal to complete
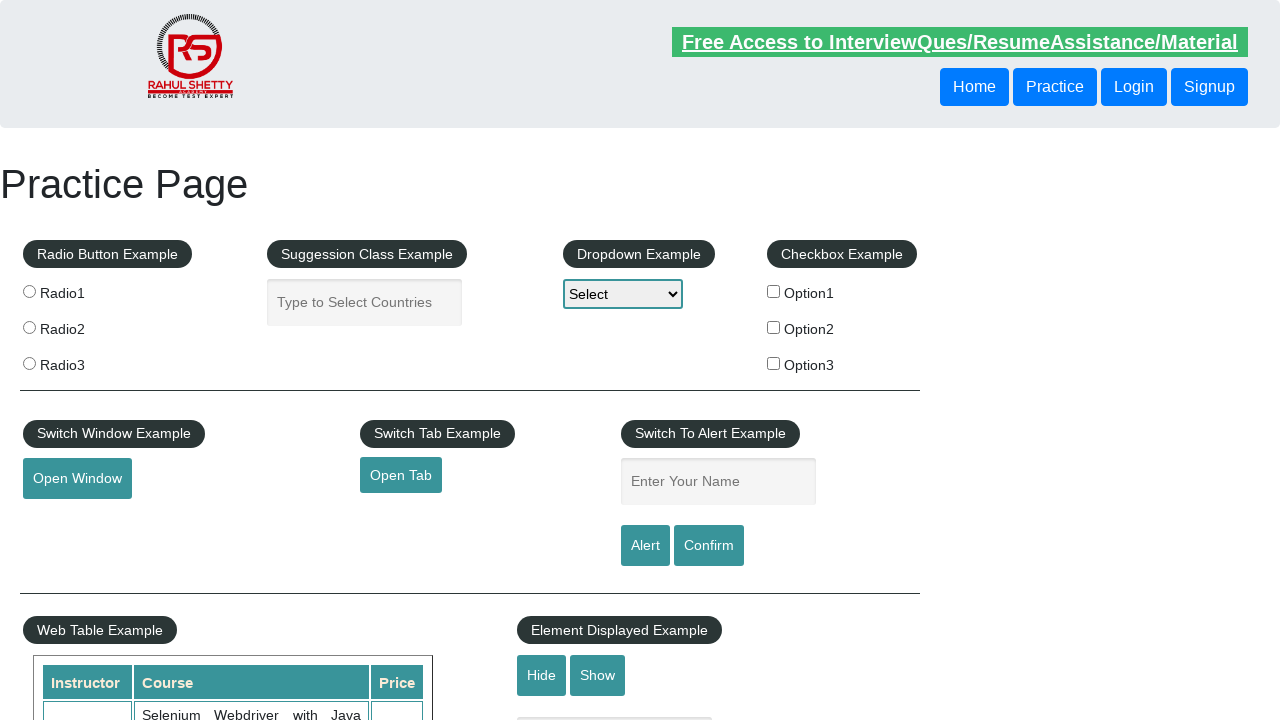

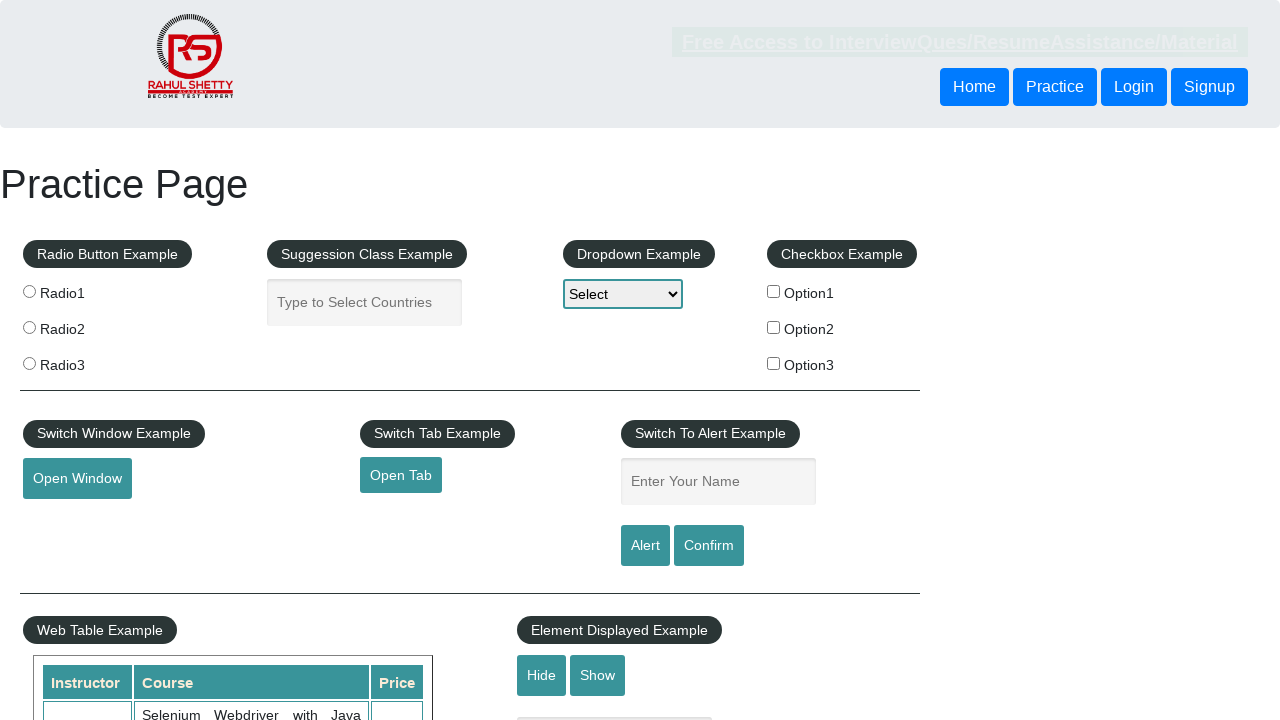